Tests the search functionality on Python.org by entering "pycon" in the search box and submitting the search form

Starting URL: https://www.python.org

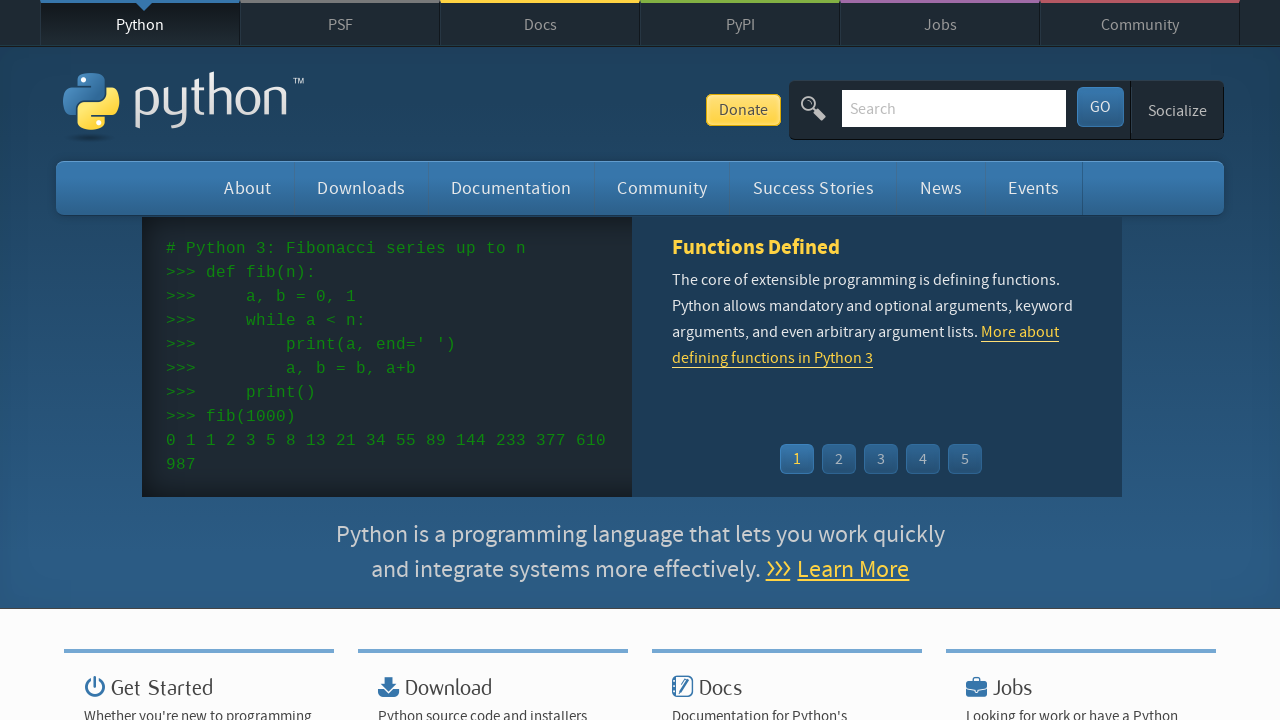

Filled search box with 'pycon' on input[name='q']
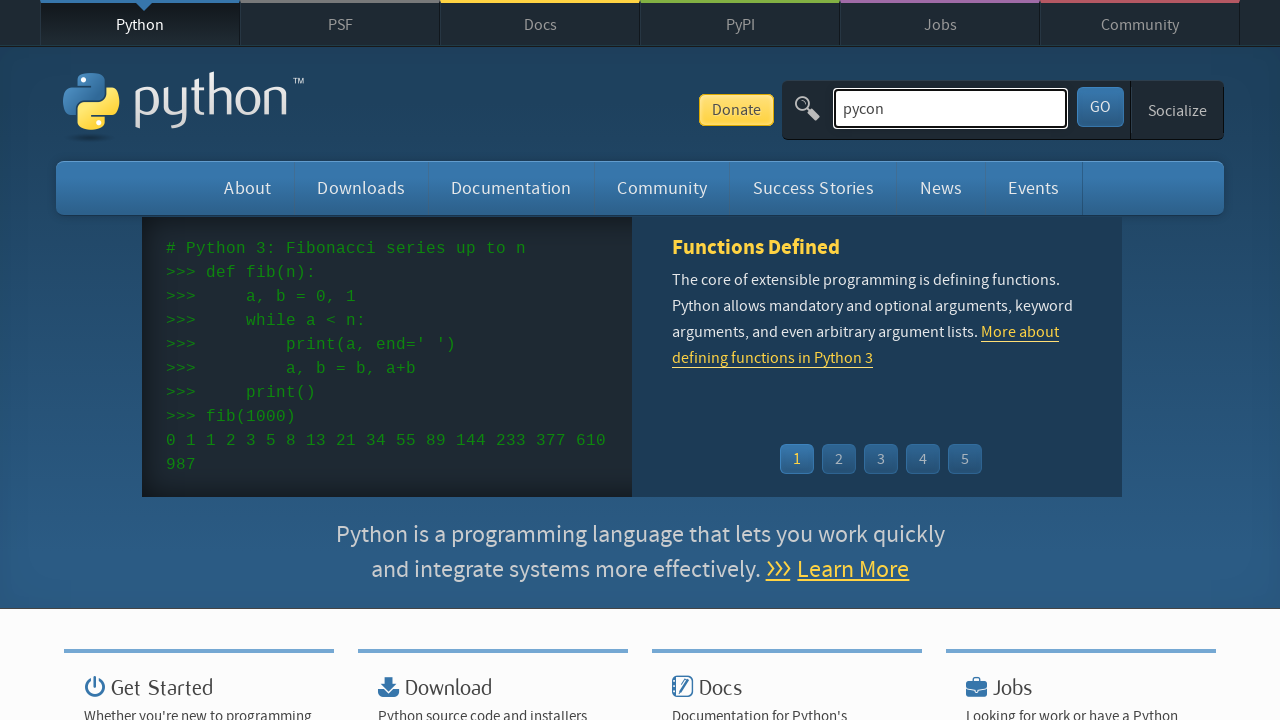

Submitted search form by pressing Enter on input[name='q']
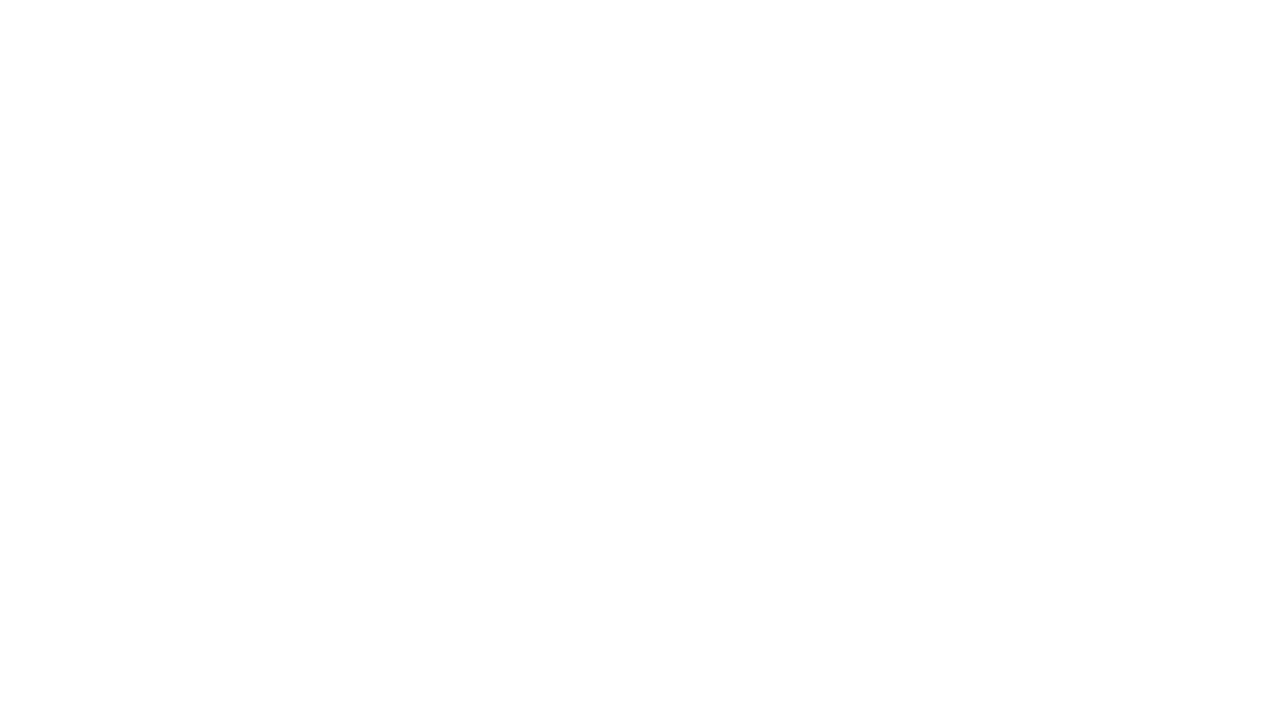

Search results page loaded
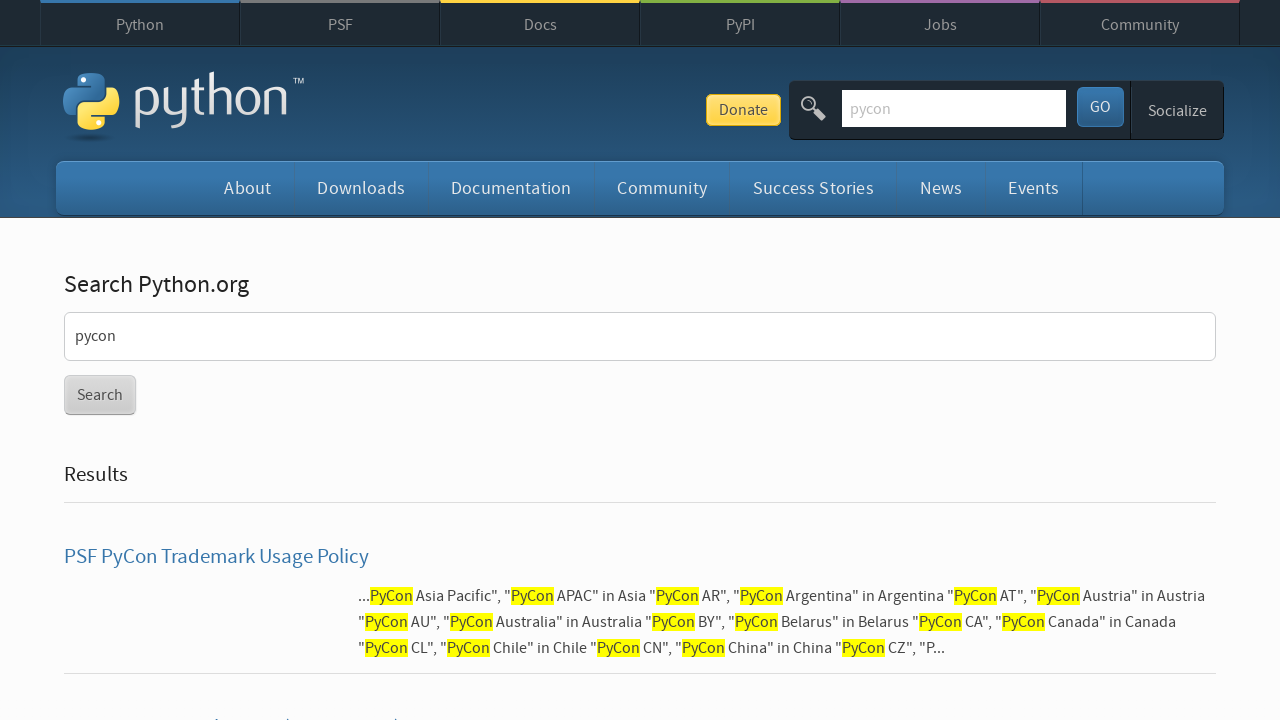

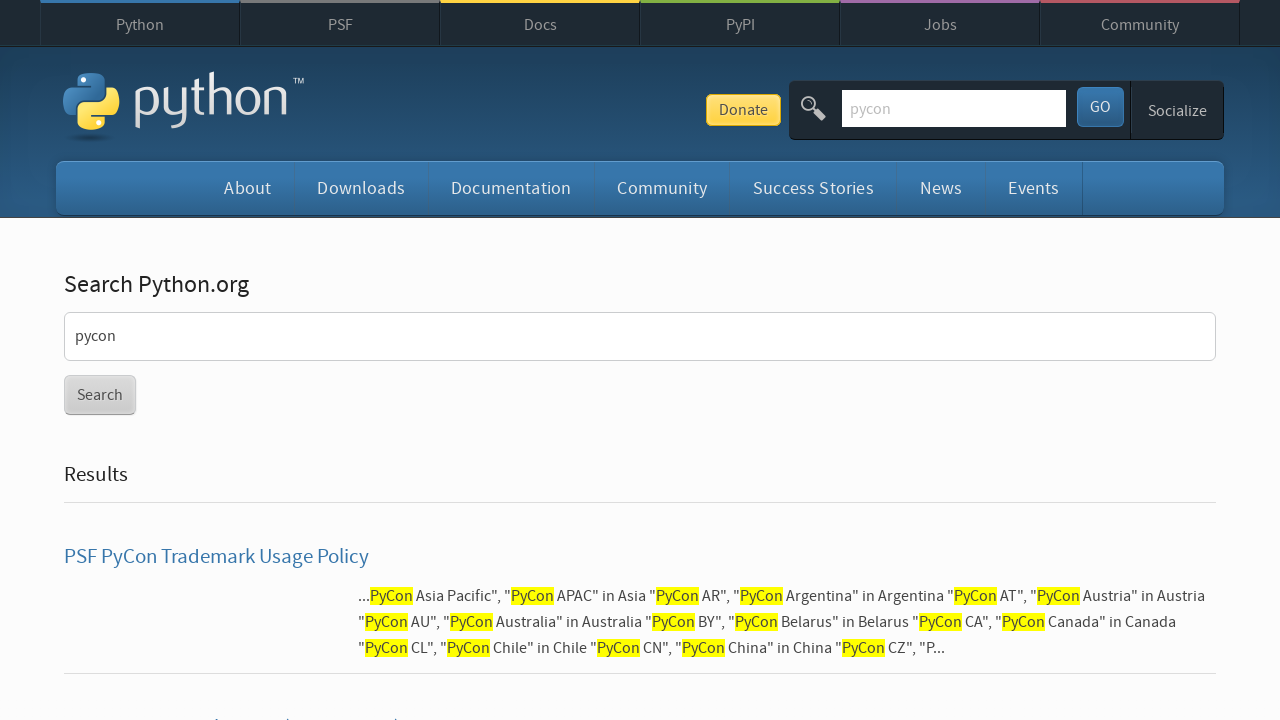